Tests tooltip functionality by hovering over a button and verifying the tooltip appears

Starting URL: https://demoqa.com/tool-tips

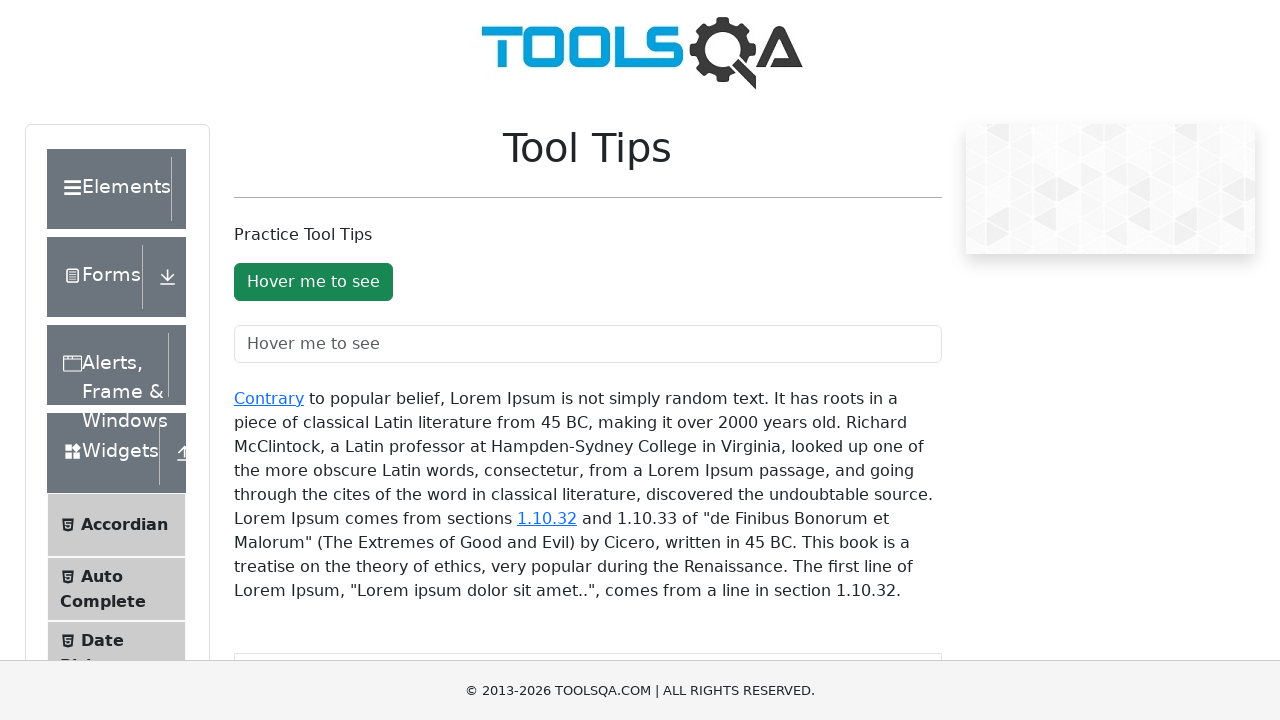

Hovered over the tooltip button at (313, 282) on #toolTipButton
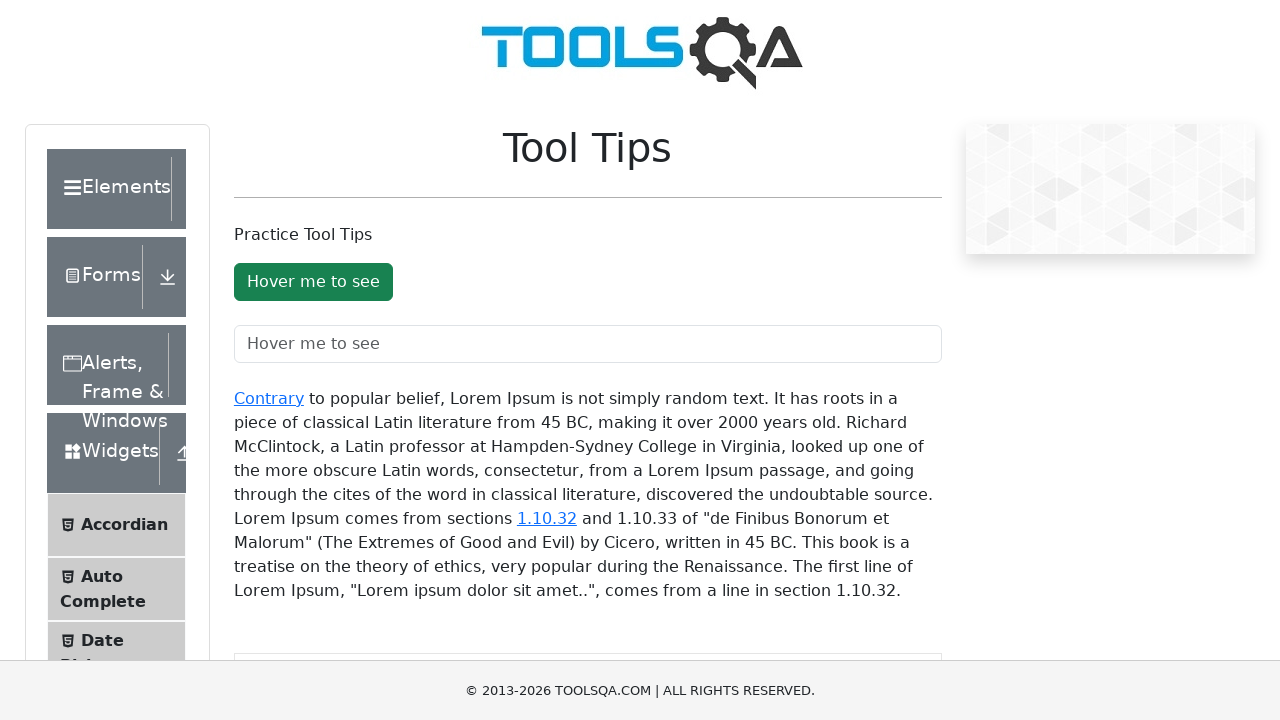

Waited 2 seconds for tooltip to appear
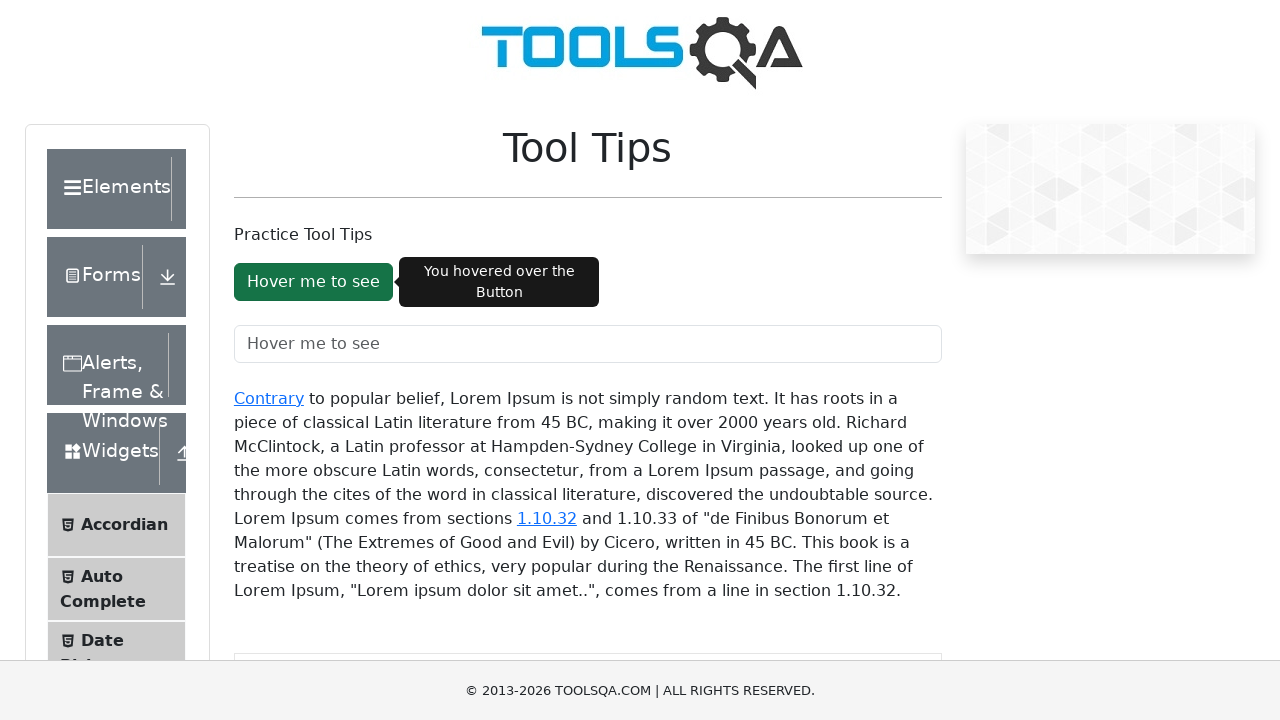

Verified tooltip is displayed via aria-describedby attribute
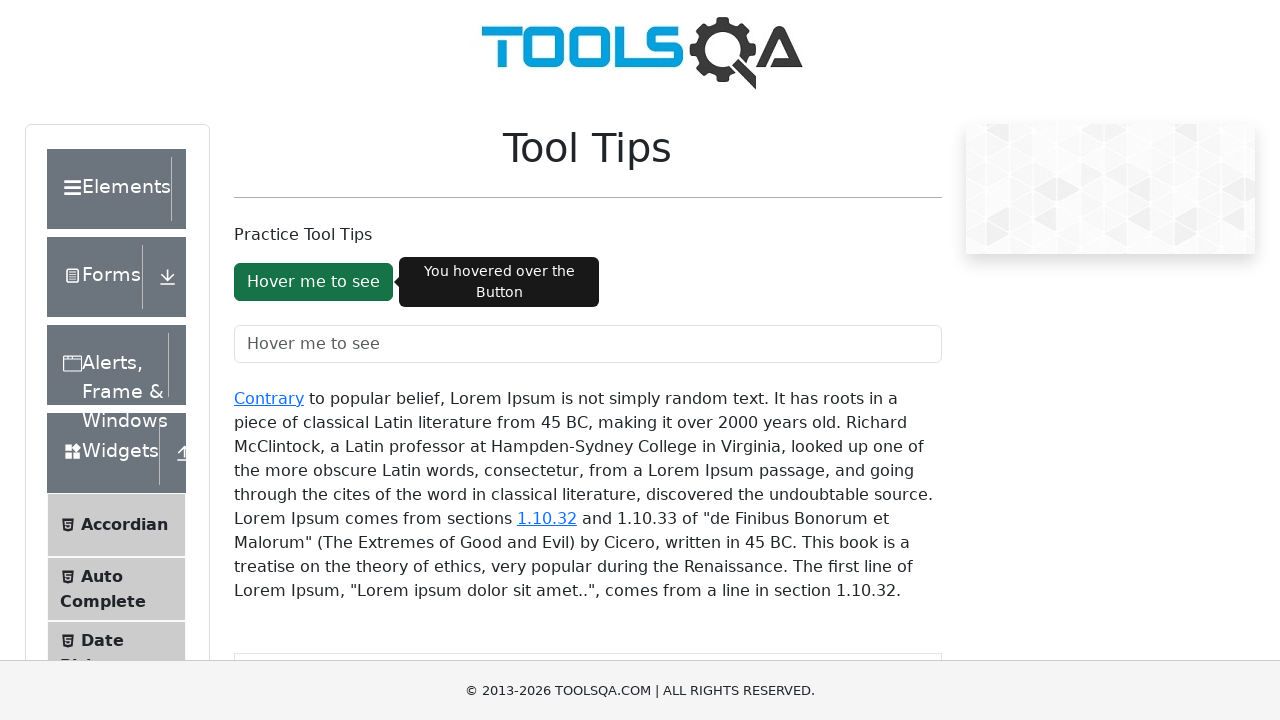

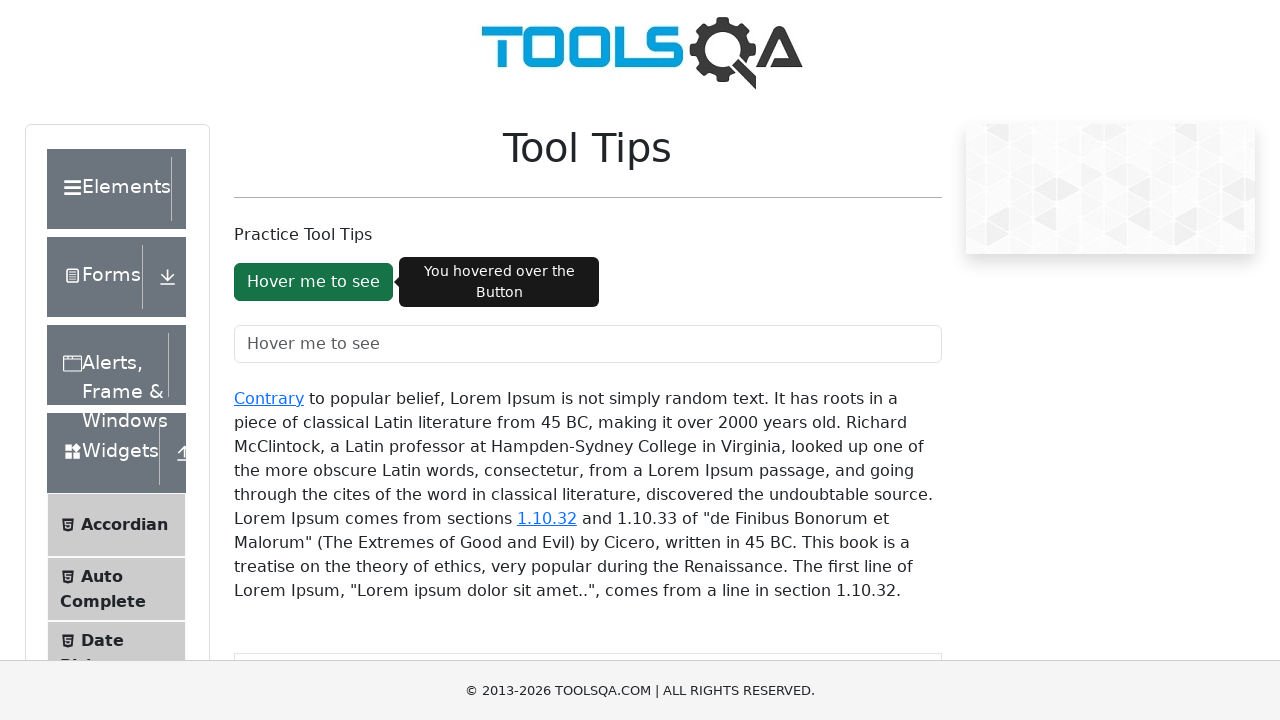